Tests search functionality on RT.com by entering a search query, submitting it, and clicking the "More" button to load additional results.

Starting URL: https://www.rt.com/

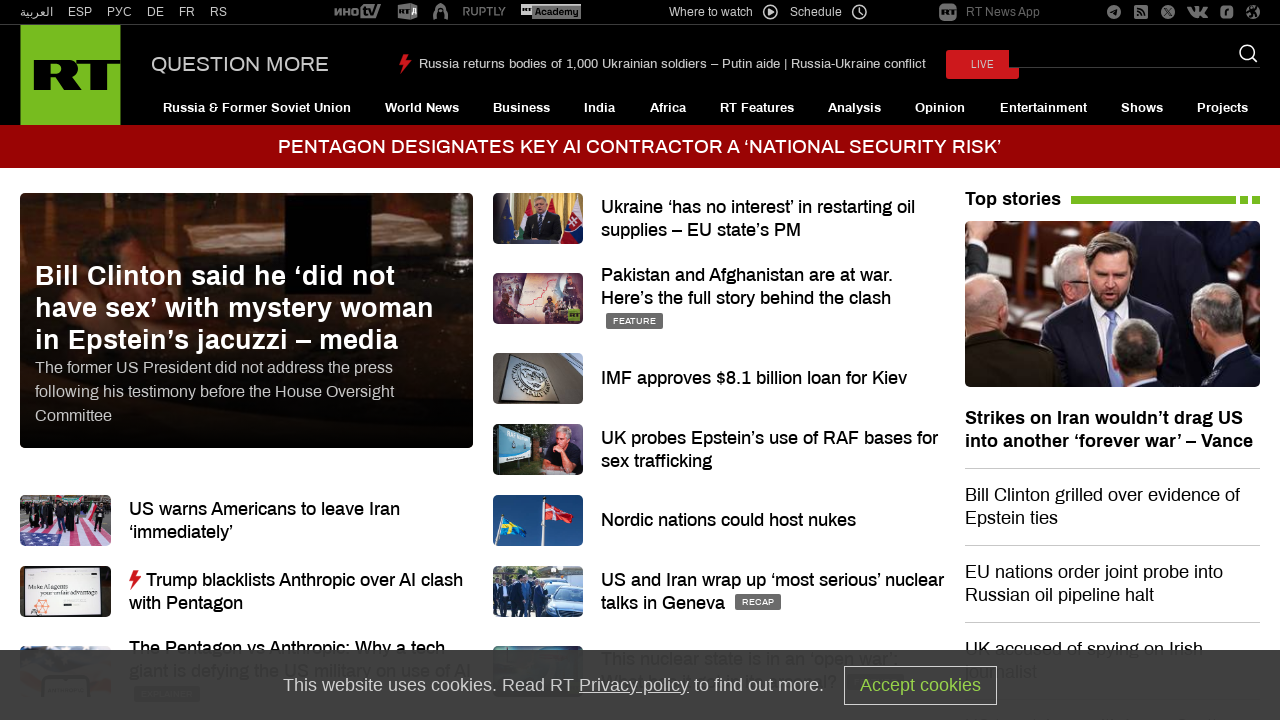

Filled search box with query 'soros romania' on input[name='q']
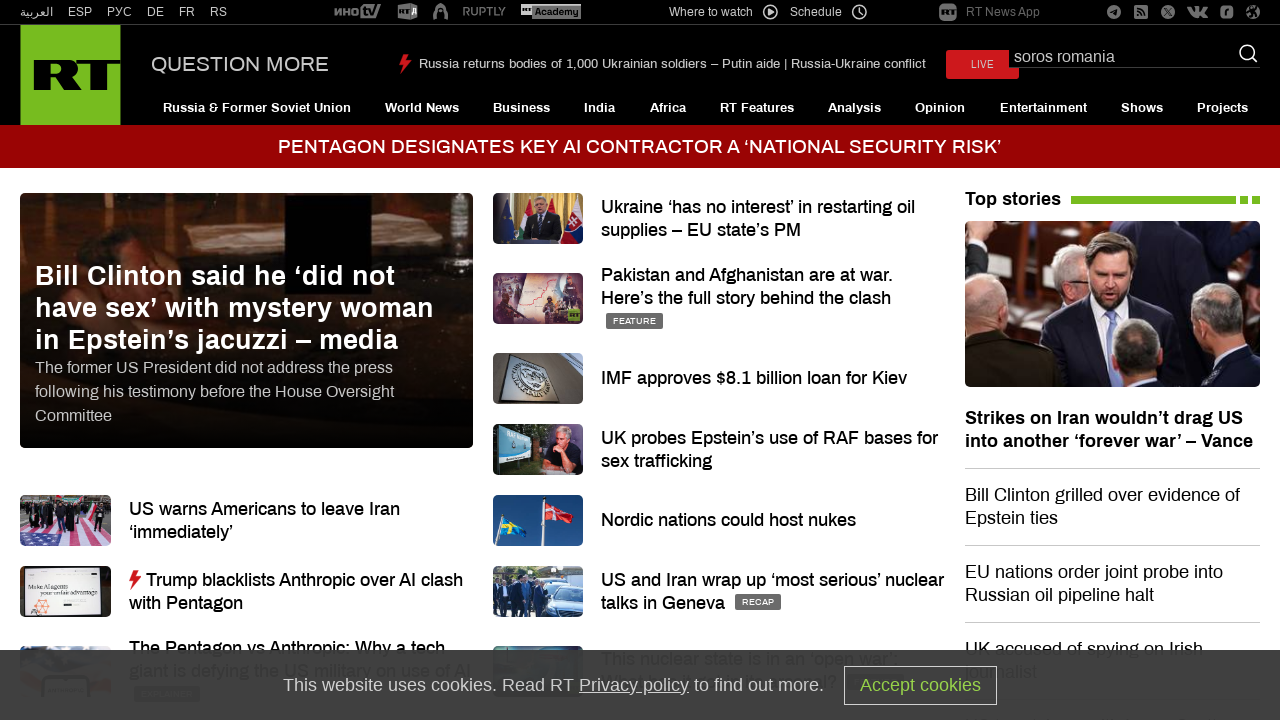

Submitted search by pressing Enter on input[name='q']
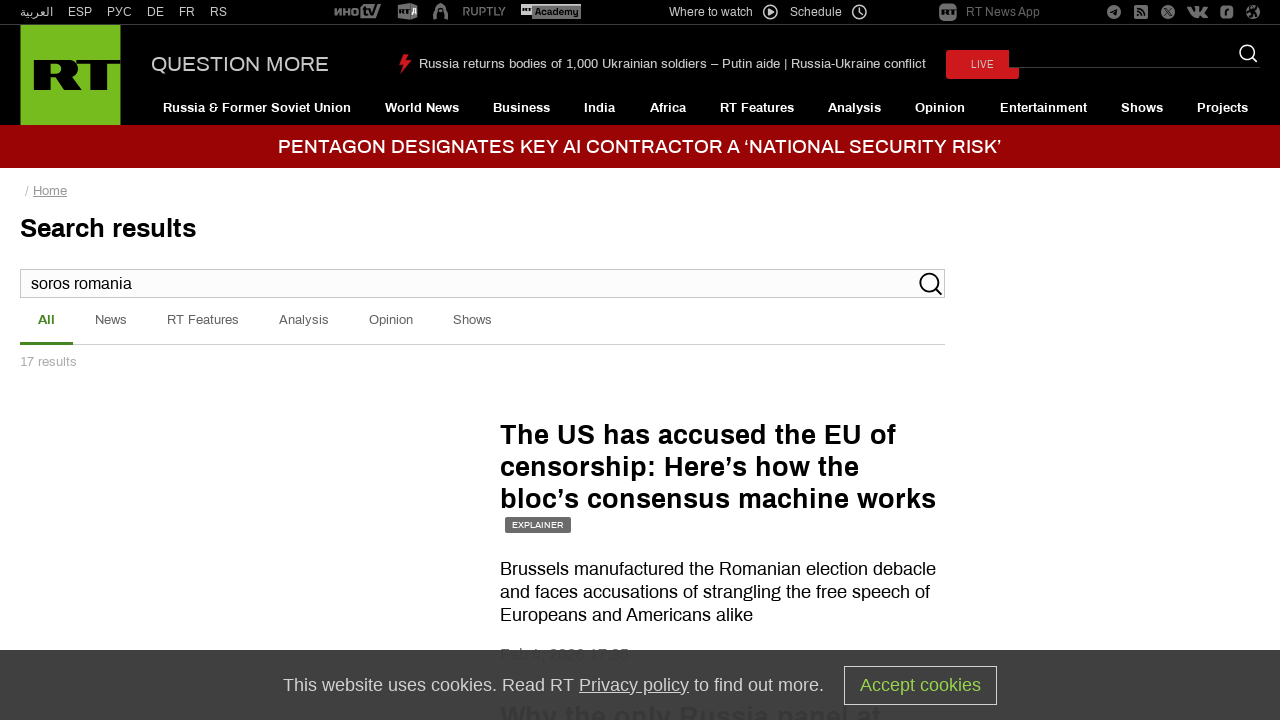

Search results loaded
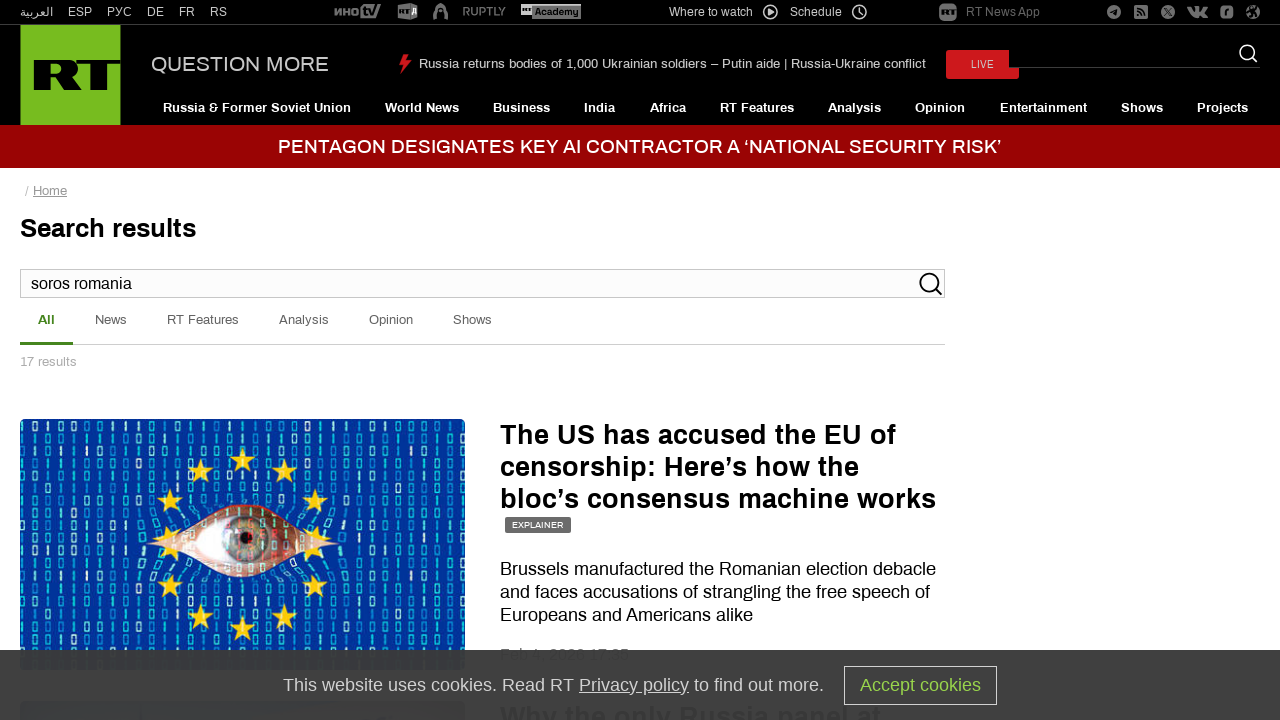

Clicked the 'More' button to load additional results at (240, 65) on text=More
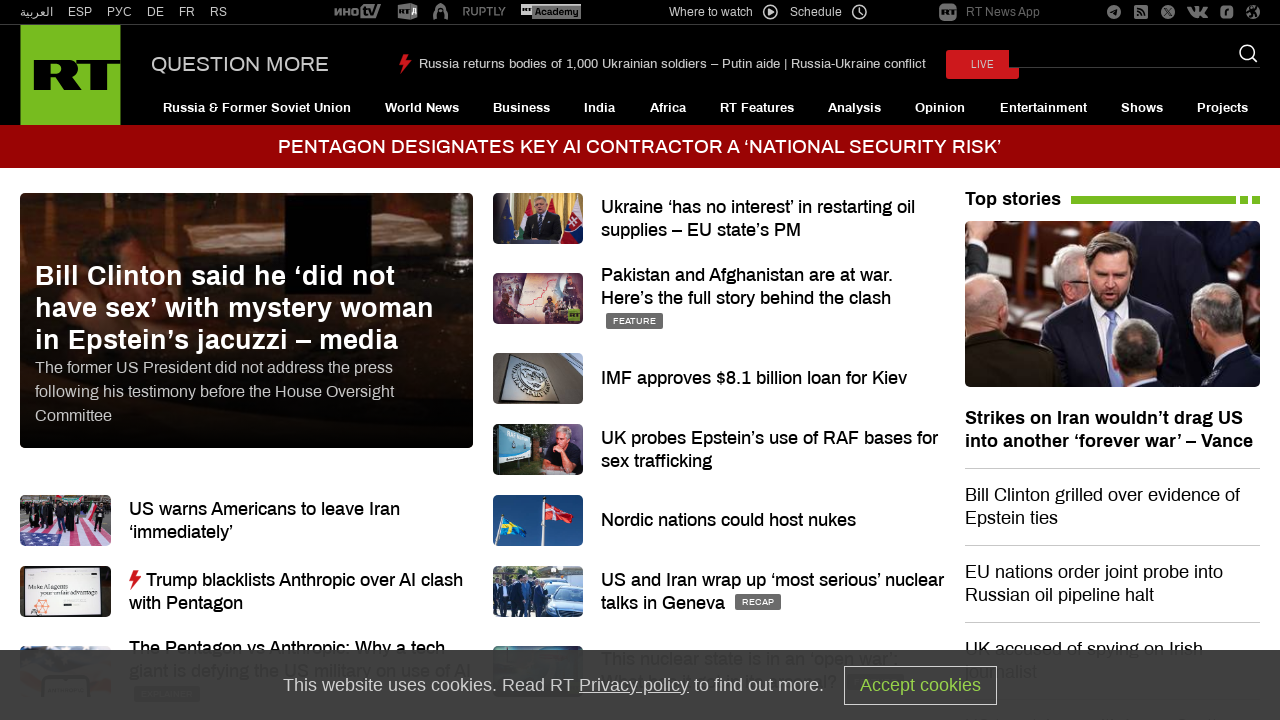

Additional results loaded
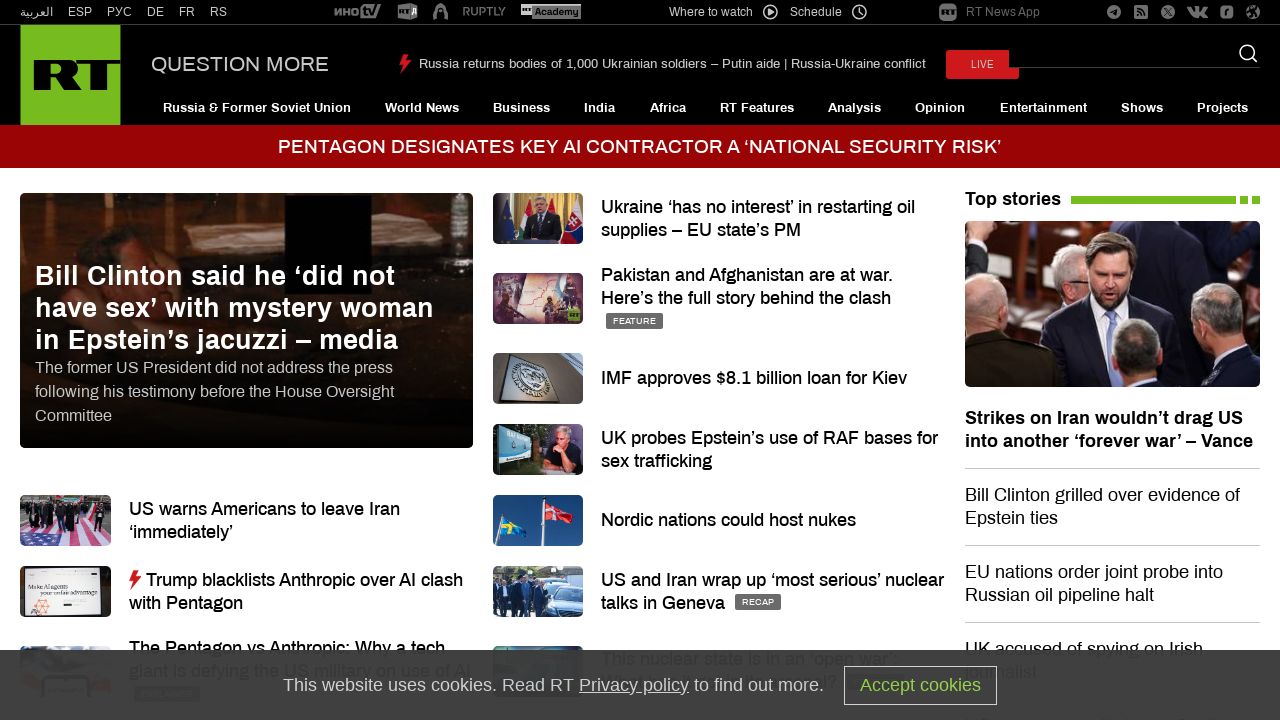

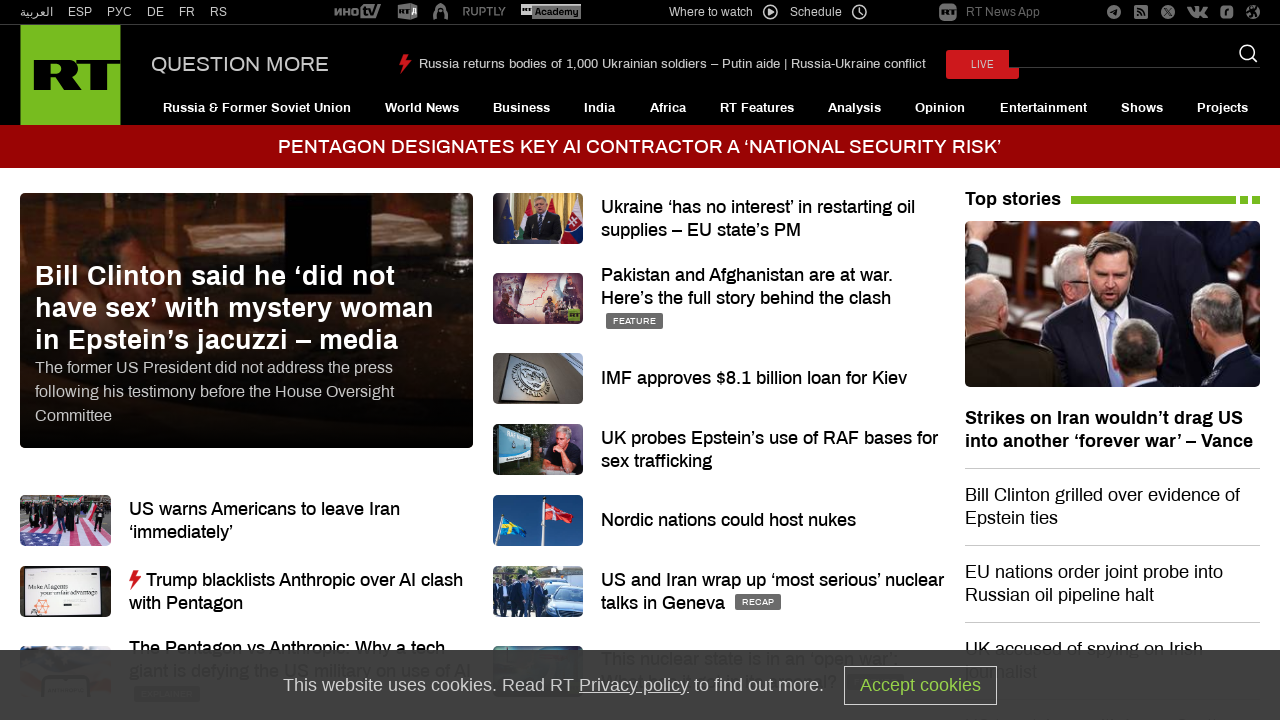